Tests that a todo item is removed when edited to an empty string.

Starting URL: https://demo.playwright.dev/todomvc

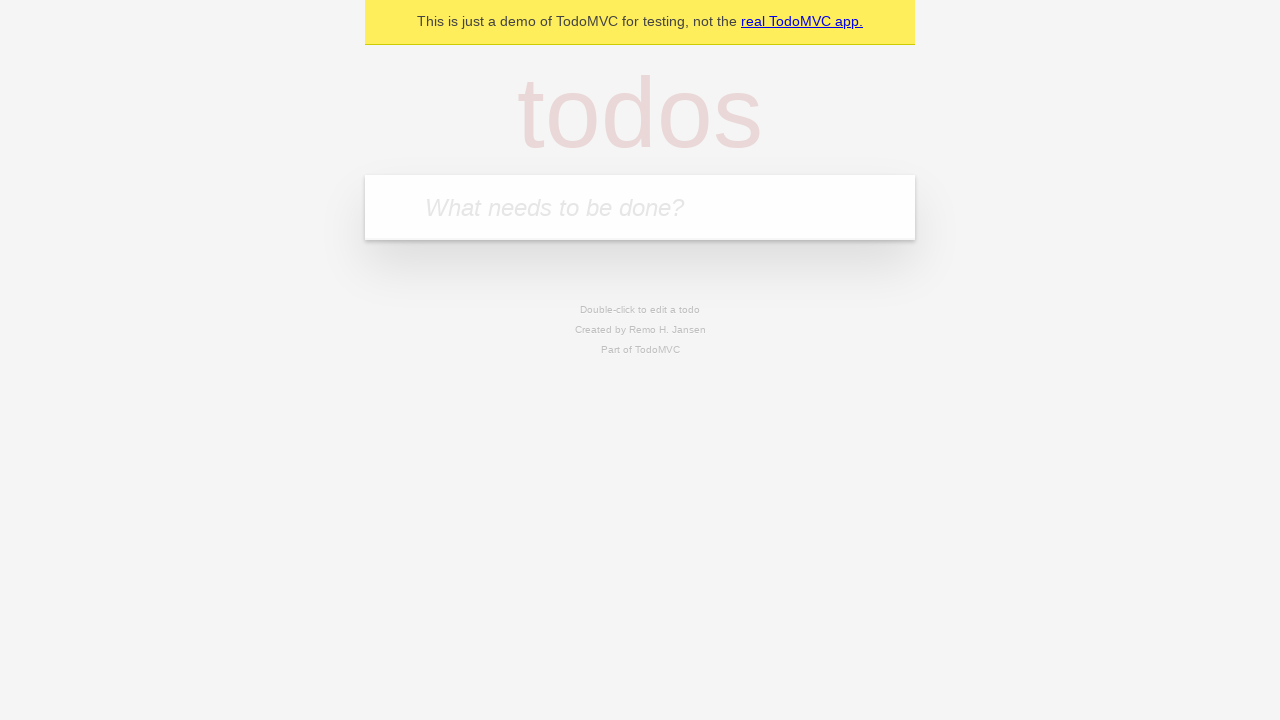

Filled todo input with 'buy some cheese' on internal:attr=[placeholder="What needs to be done?"i]
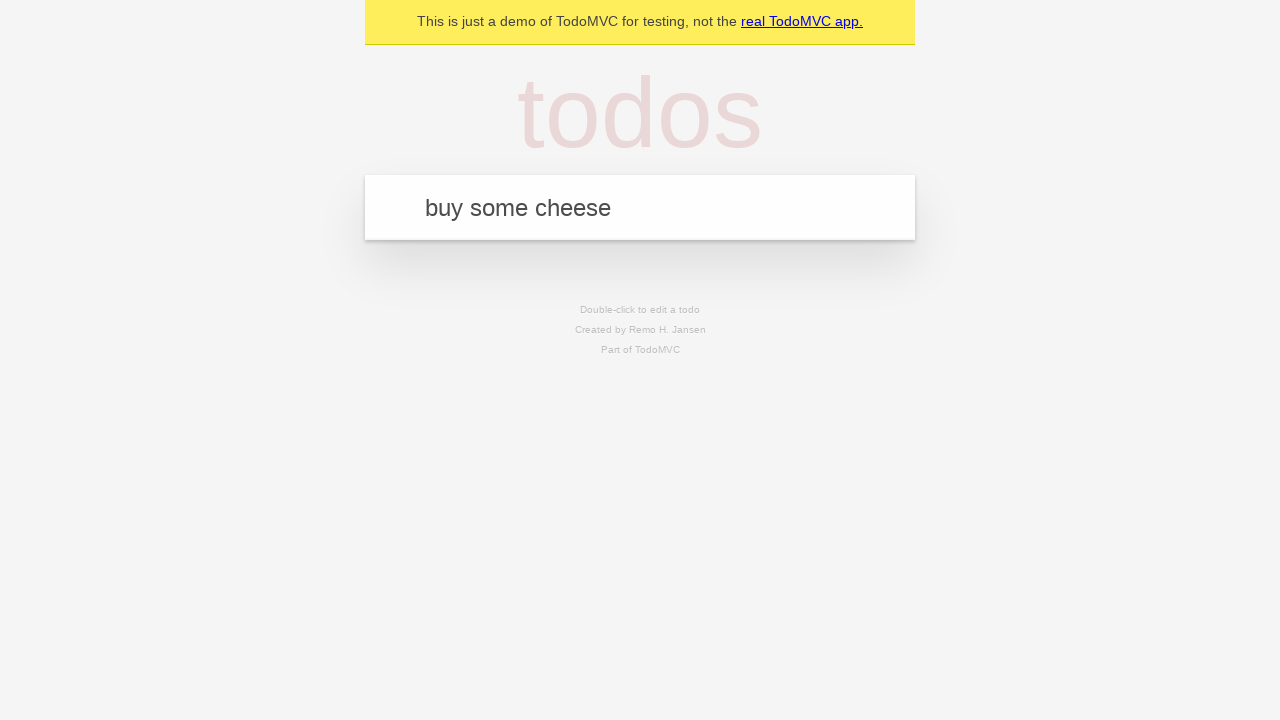

Pressed Enter to add first todo item on internal:attr=[placeholder="What needs to be done?"i]
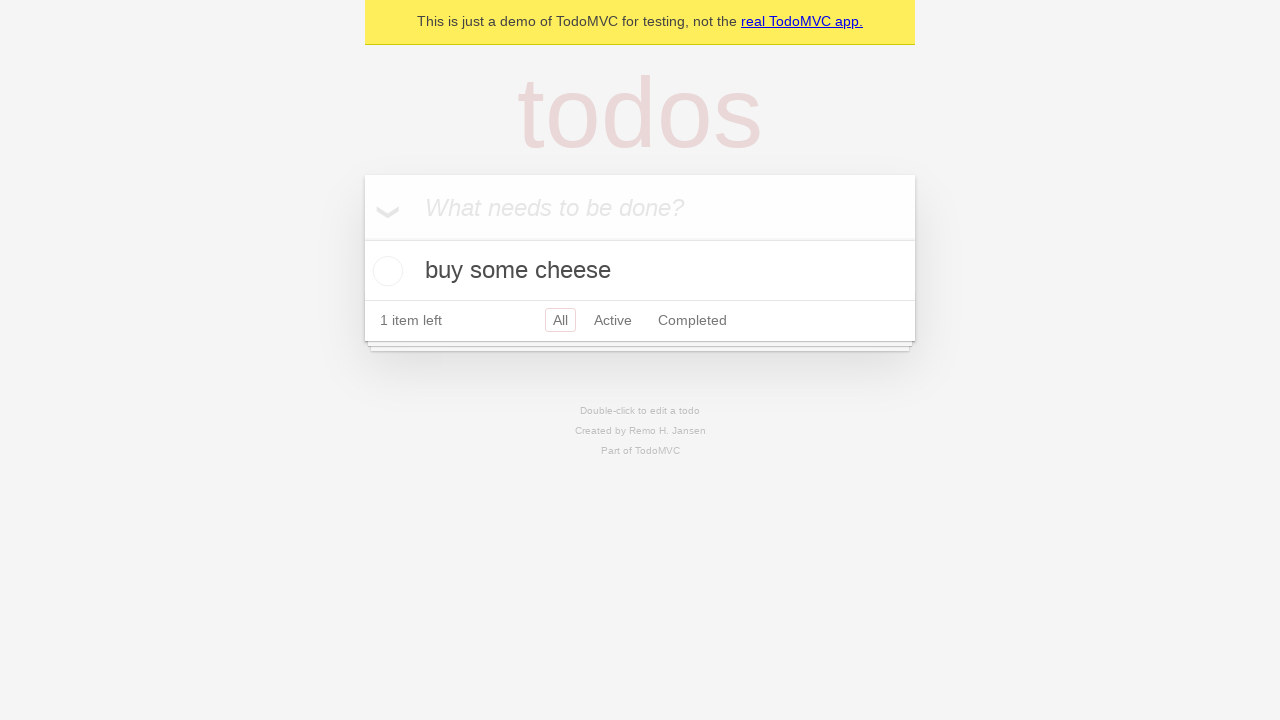

Filled todo input with 'feed the cat' on internal:attr=[placeholder="What needs to be done?"i]
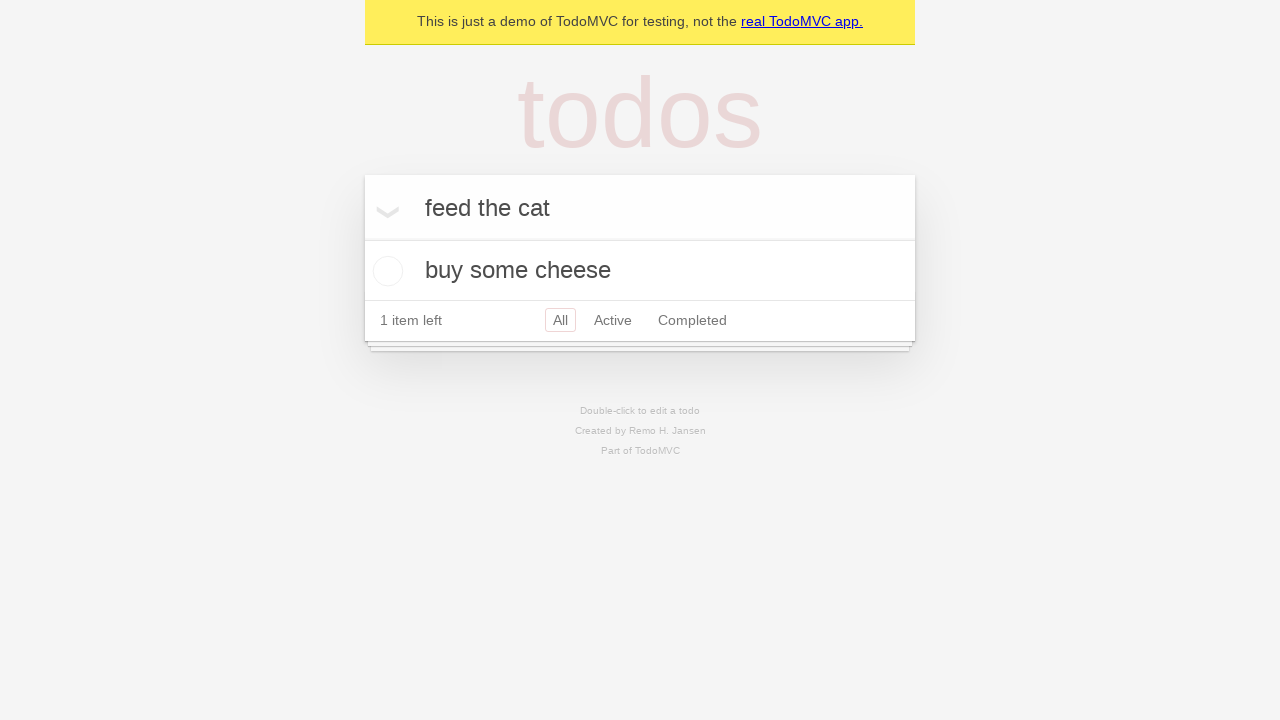

Pressed Enter to add second todo item on internal:attr=[placeholder="What needs to be done?"i]
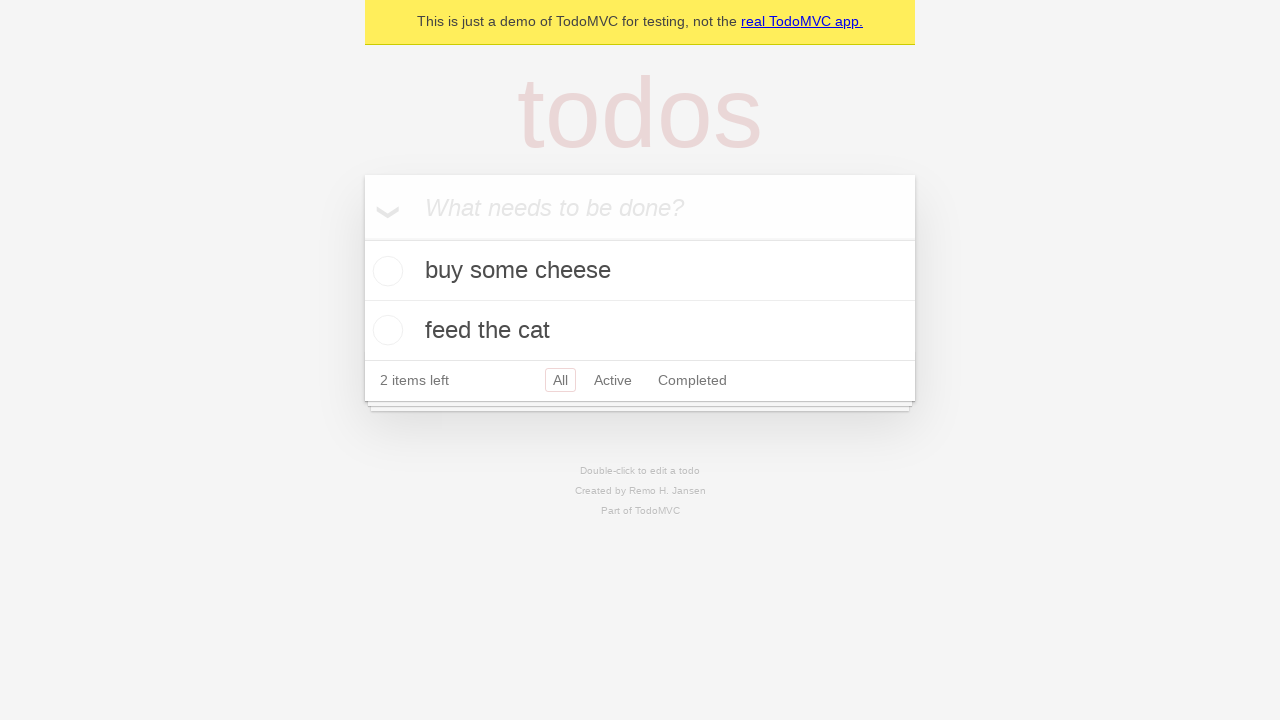

Filled todo input with 'book a doctors appointment' on internal:attr=[placeholder="What needs to be done?"i]
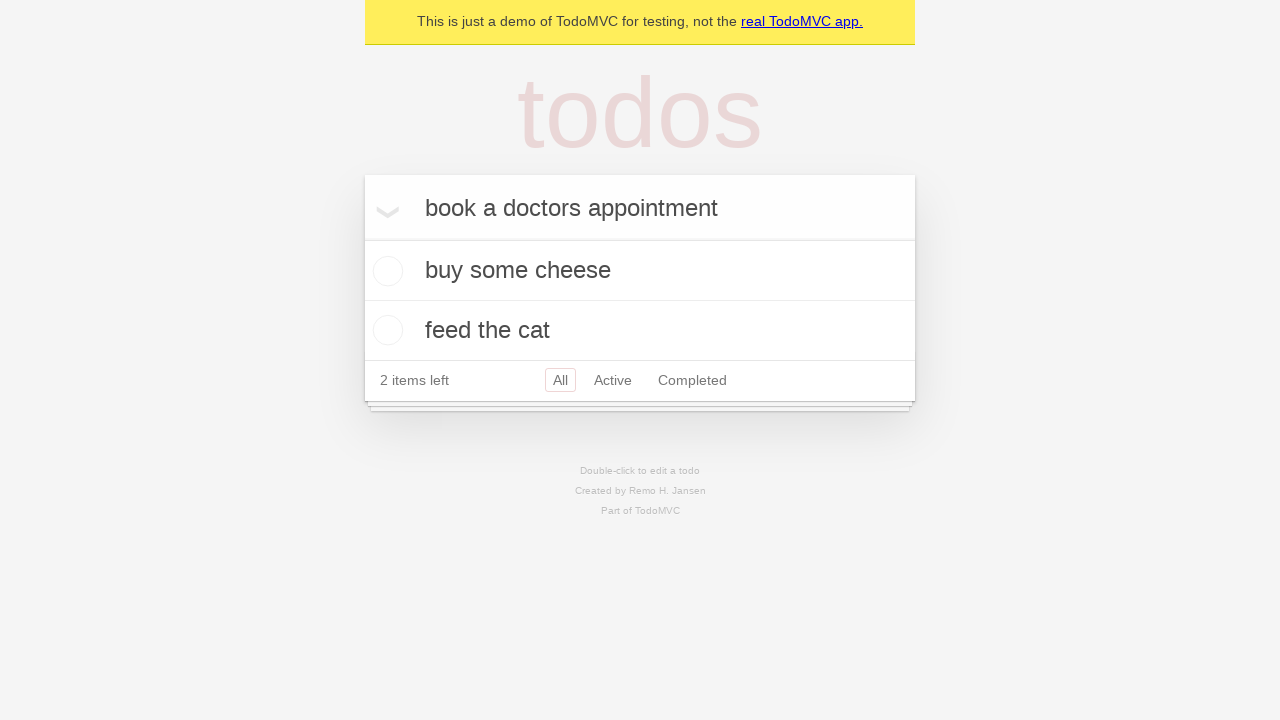

Pressed Enter to add third todo item on internal:attr=[placeholder="What needs to be done?"i]
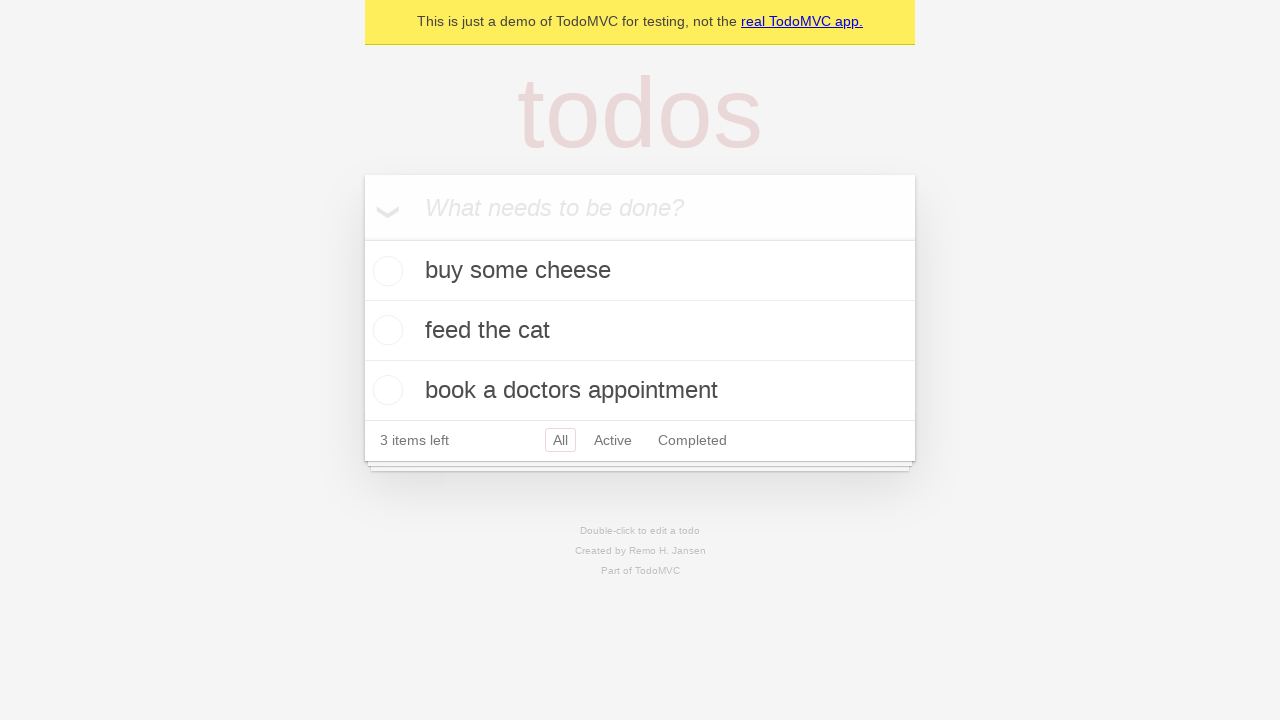

Double-clicked second todo item to enter edit mode at (640, 331) on internal:testid=[data-testid="todo-item"s] >> nth=1
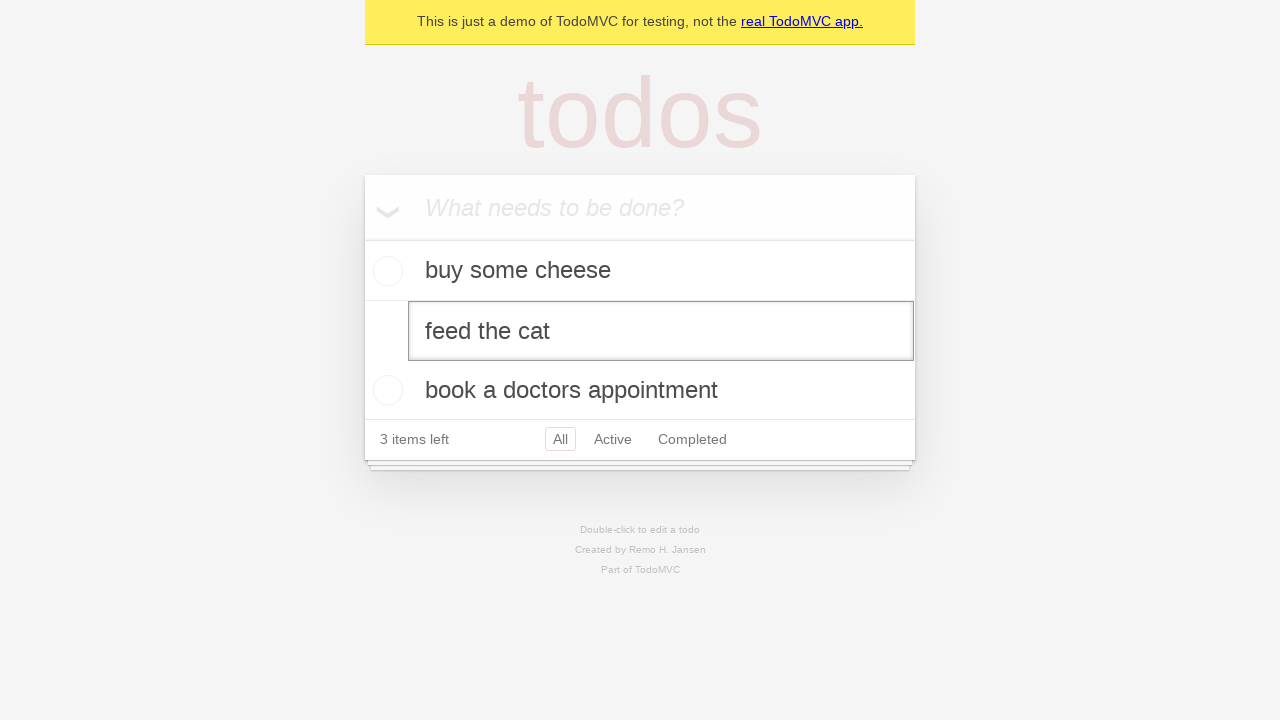

Cleared the text in the edit field by filling with empty string on internal:testid=[data-testid="todo-item"s] >> nth=1 >> internal:role=textbox[nam
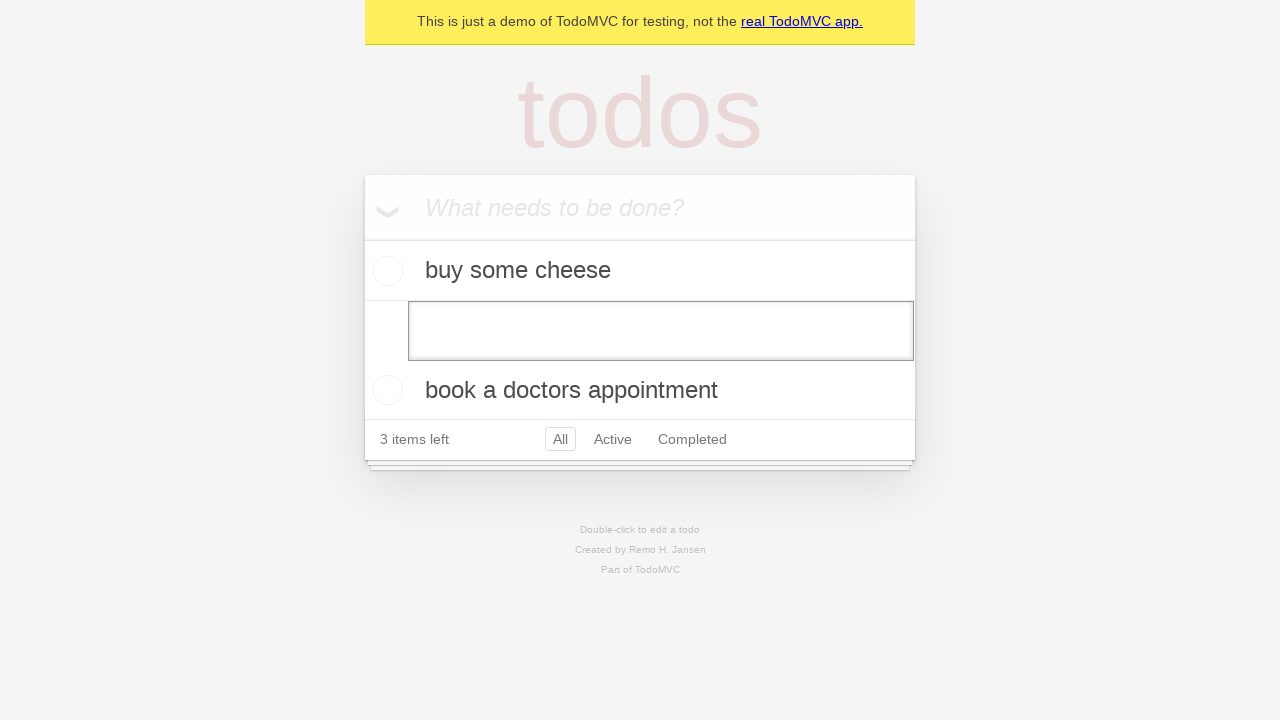

Pressed Enter to confirm empty edit, triggering item removal on internal:testid=[data-testid="todo-item"s] >> nth=1 >> internal:role=textbox[nam
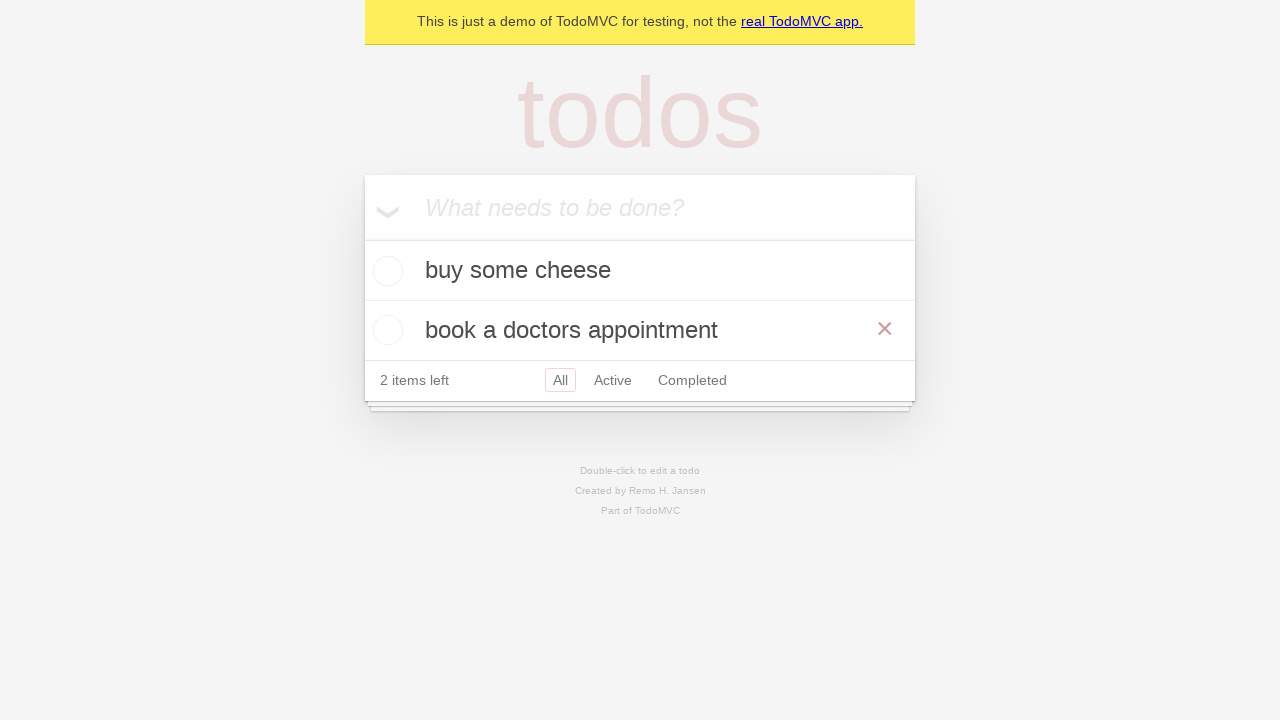

Verified todo items still exist on page after removal
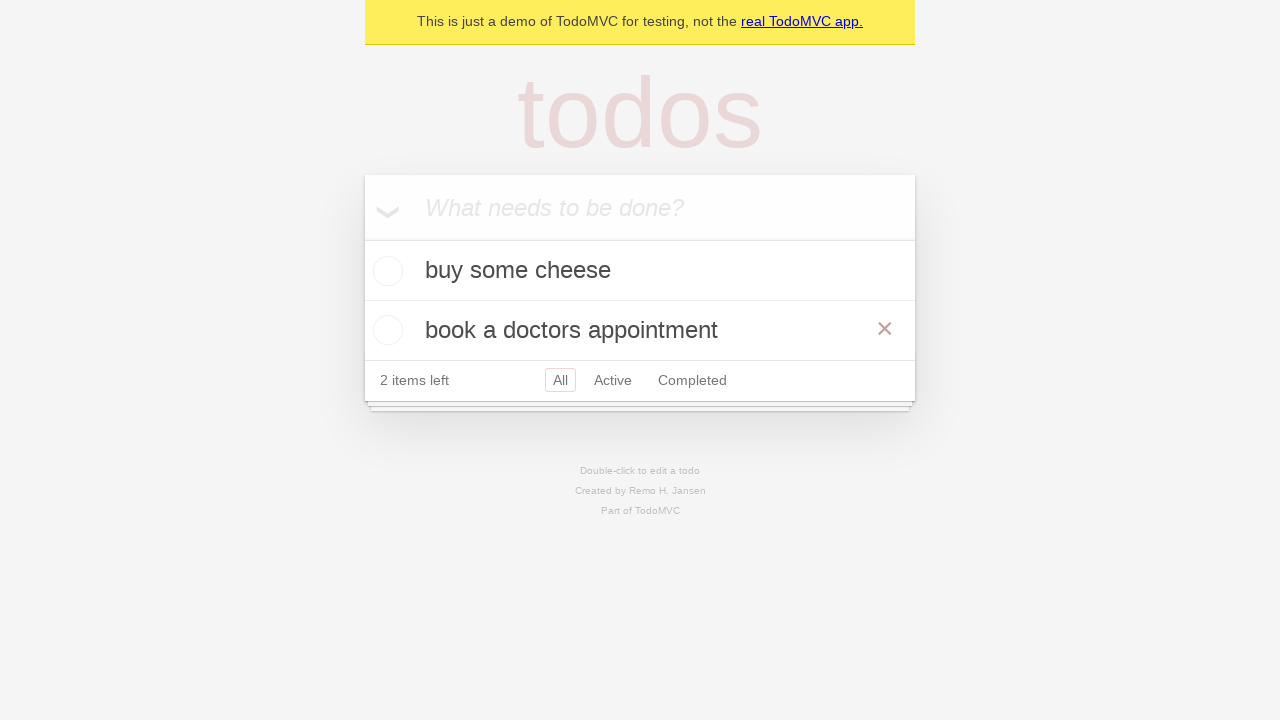

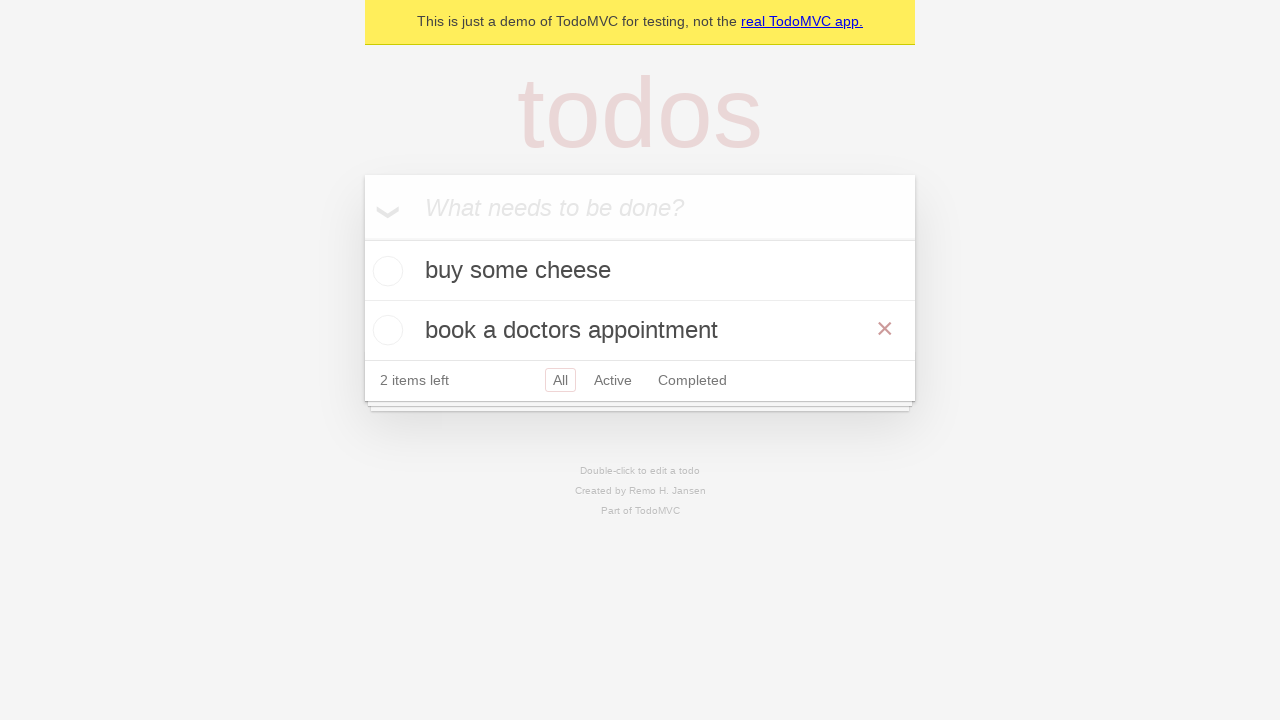